Tests fluent wait functionality by clicking the Remove button and waiting for a message element to appear on the dynamic controls page

Starting URL: https://the-internet.herokuapp.com/dynamic_controls

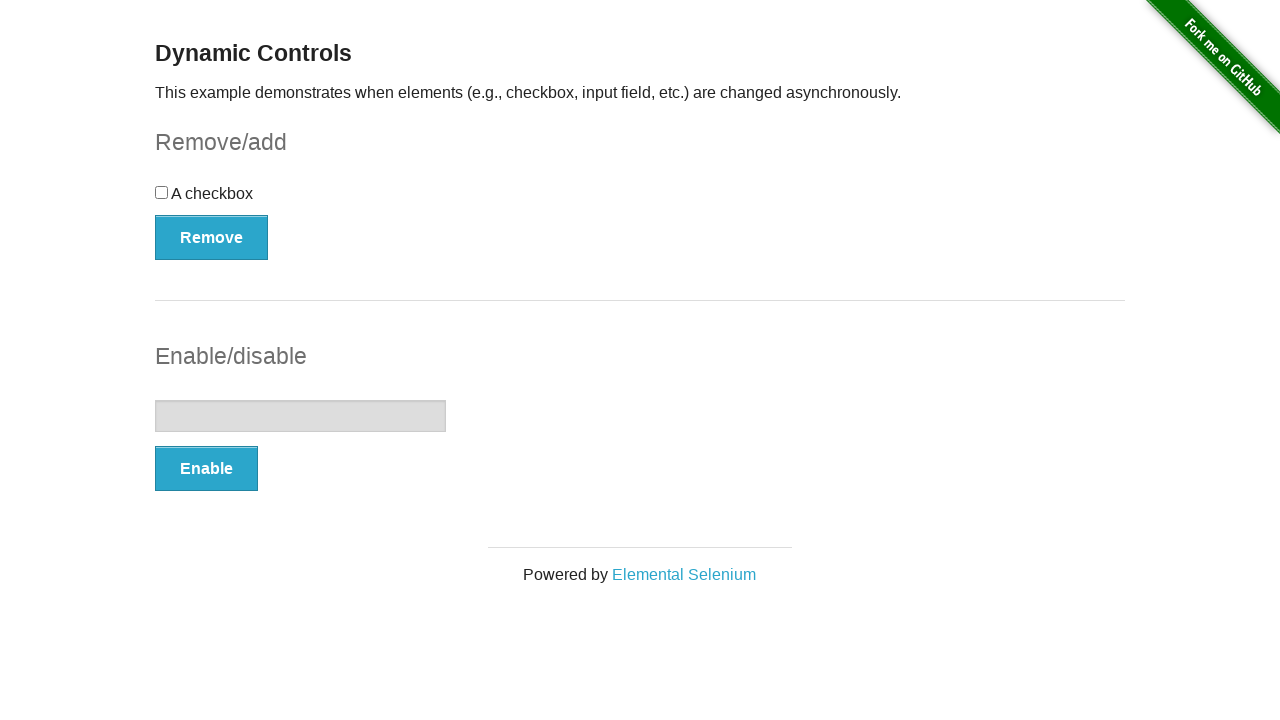

Navigated to dynamic controls page
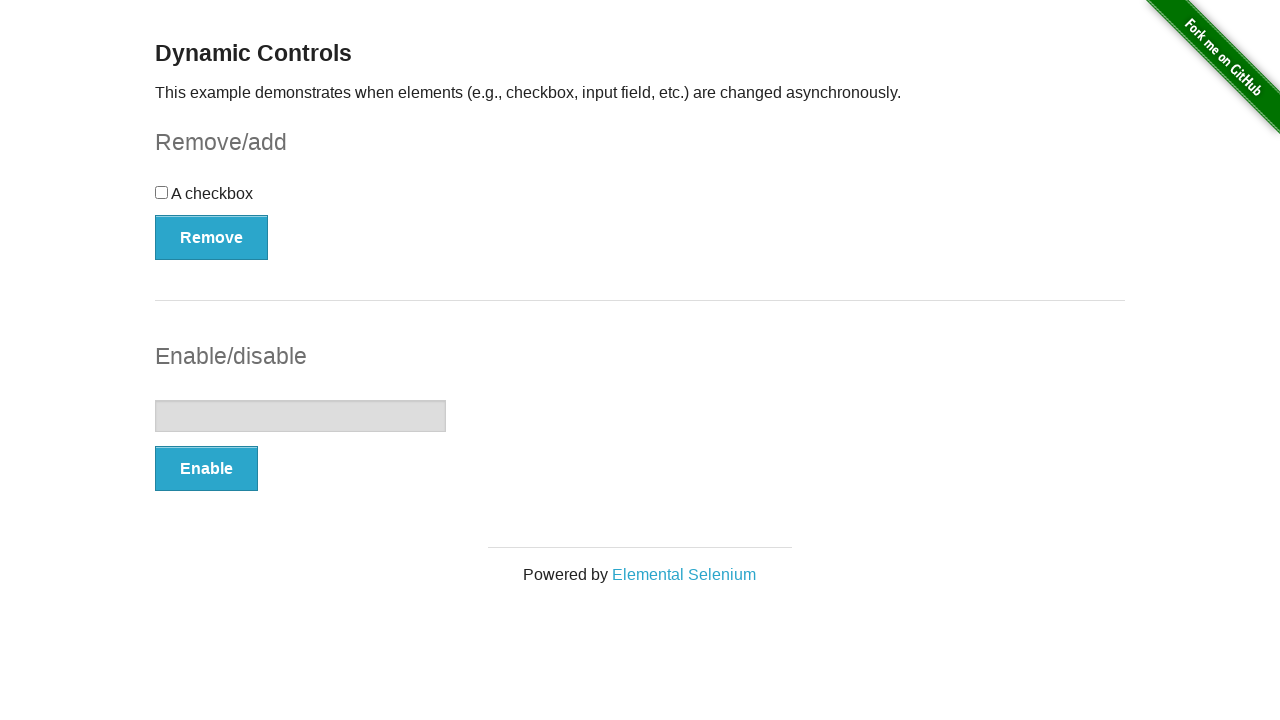

Clicked the Remove button at (212, 237) on xpath=//button[.='Remove']
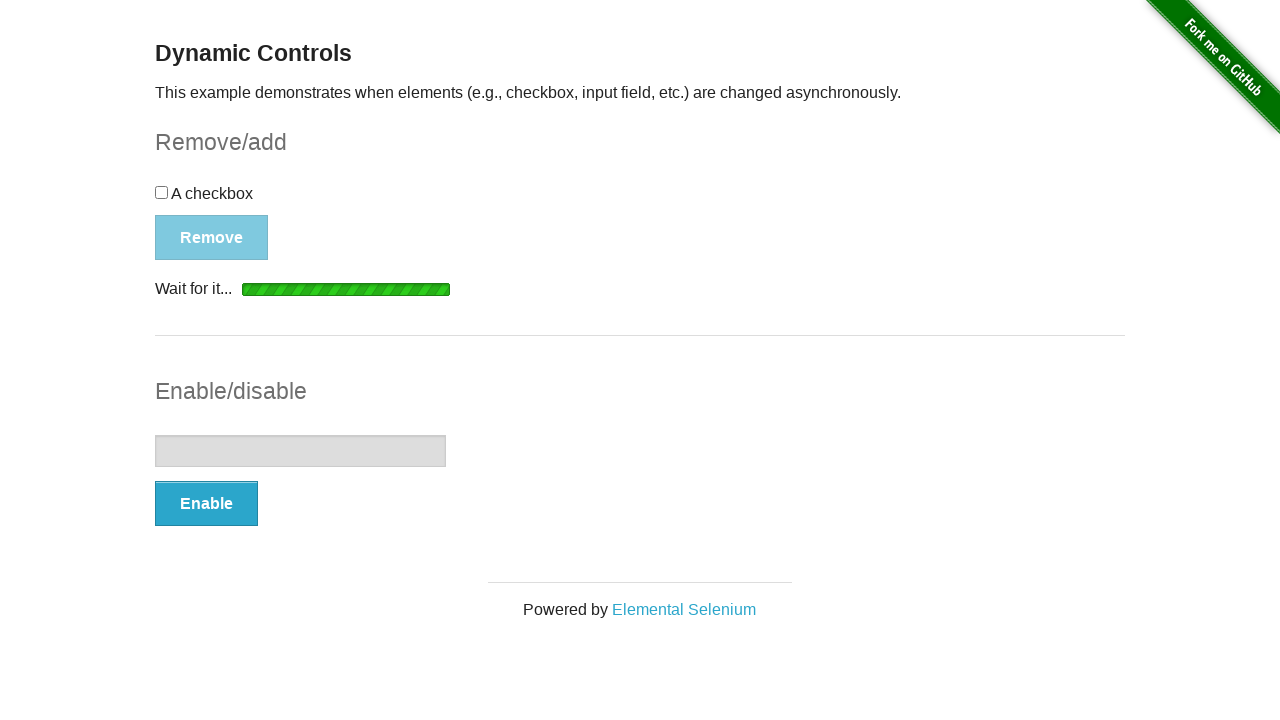

Message element appeared after clicking Remove
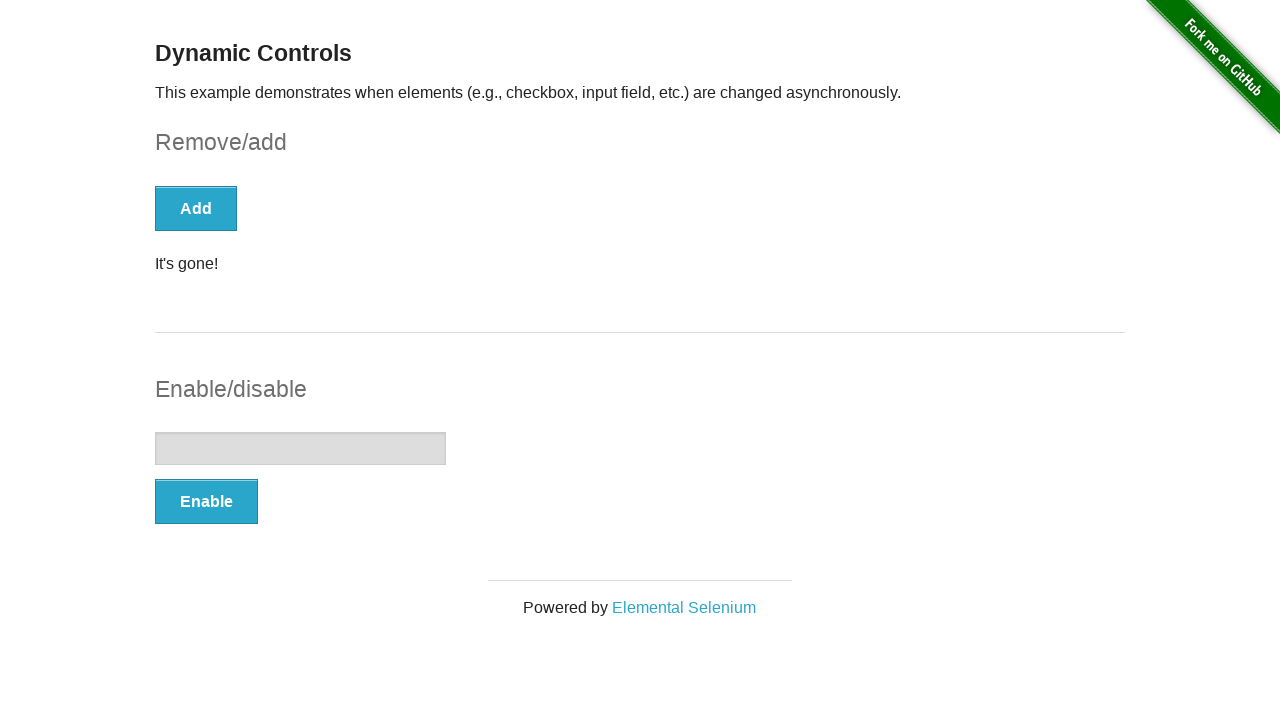

Retrieved and printed message text: It's gone!
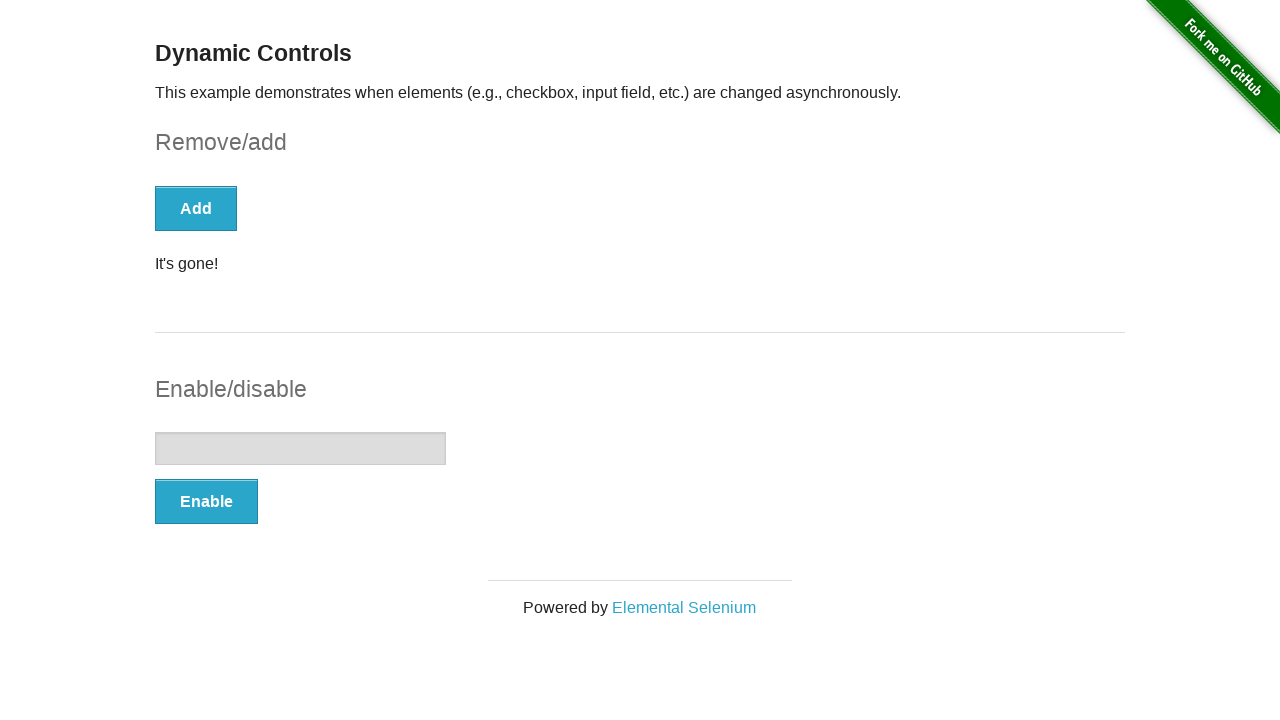

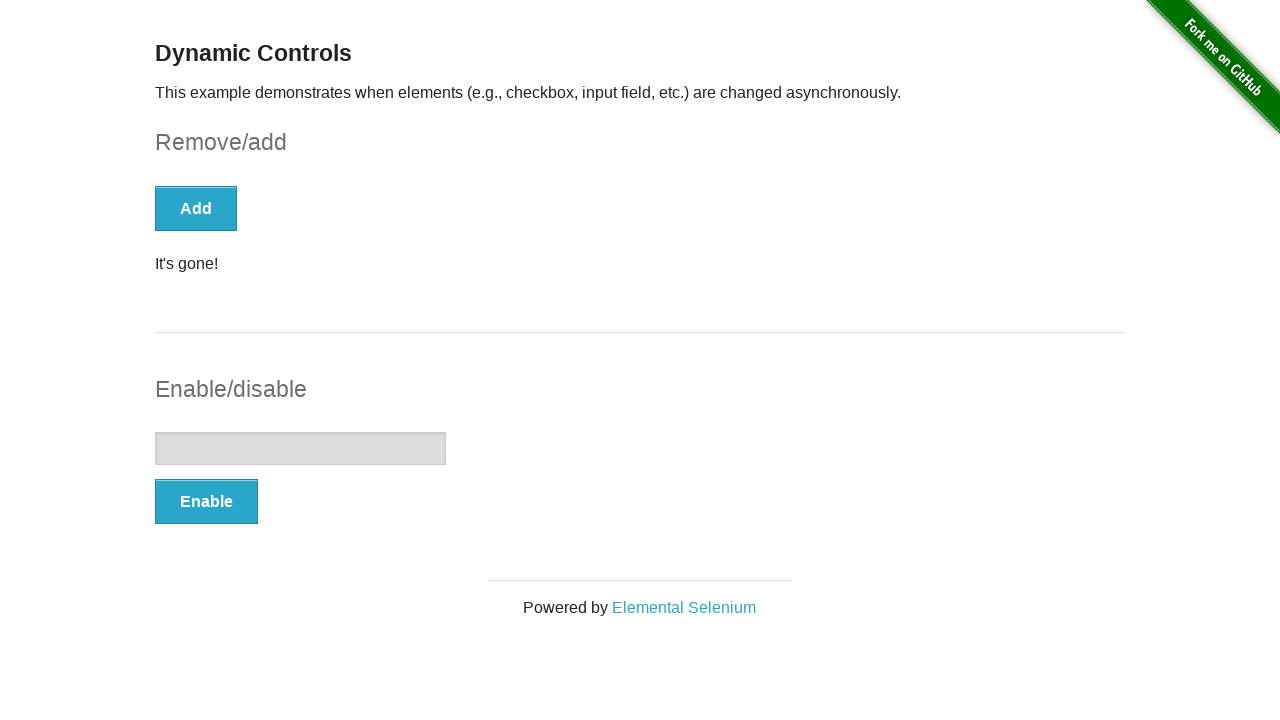